Tests text box form by filling in name, email, and address fields, then submitting and verifying the output

Starting URL: https://demoqa.com/text-box

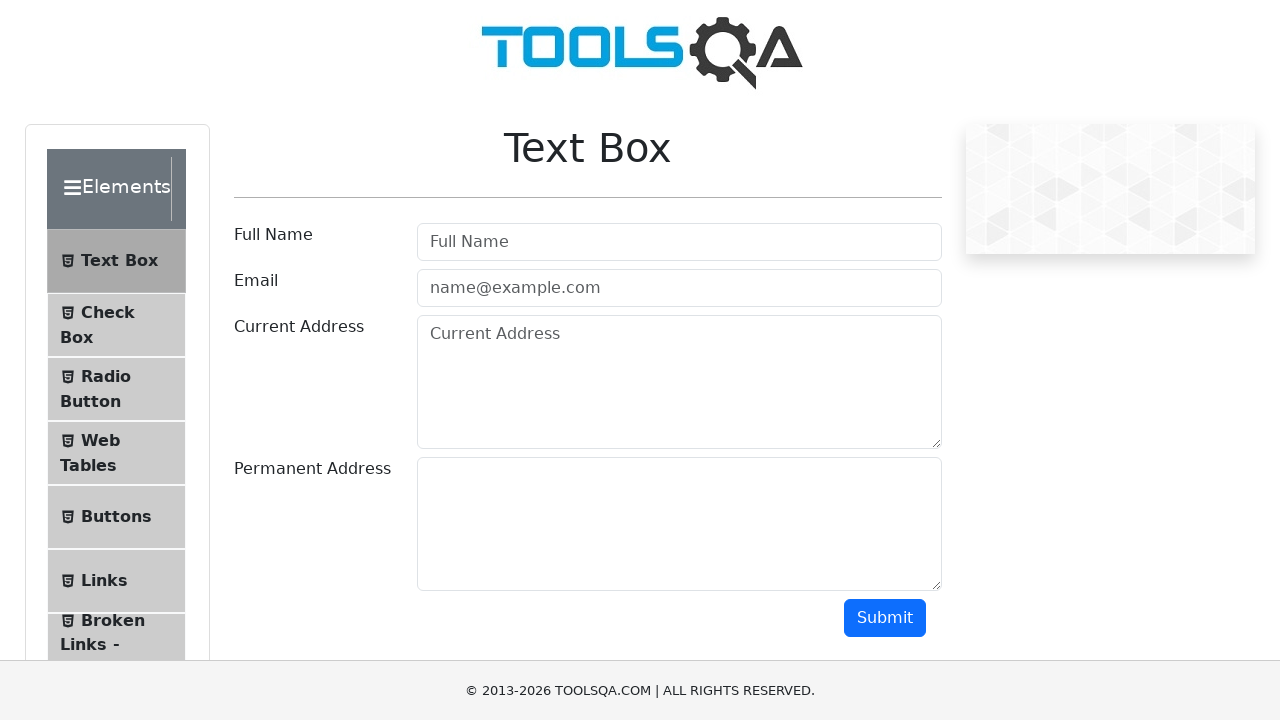

Filled Full Name field with 'Marko Polo' on input[placeholder='Full Name']
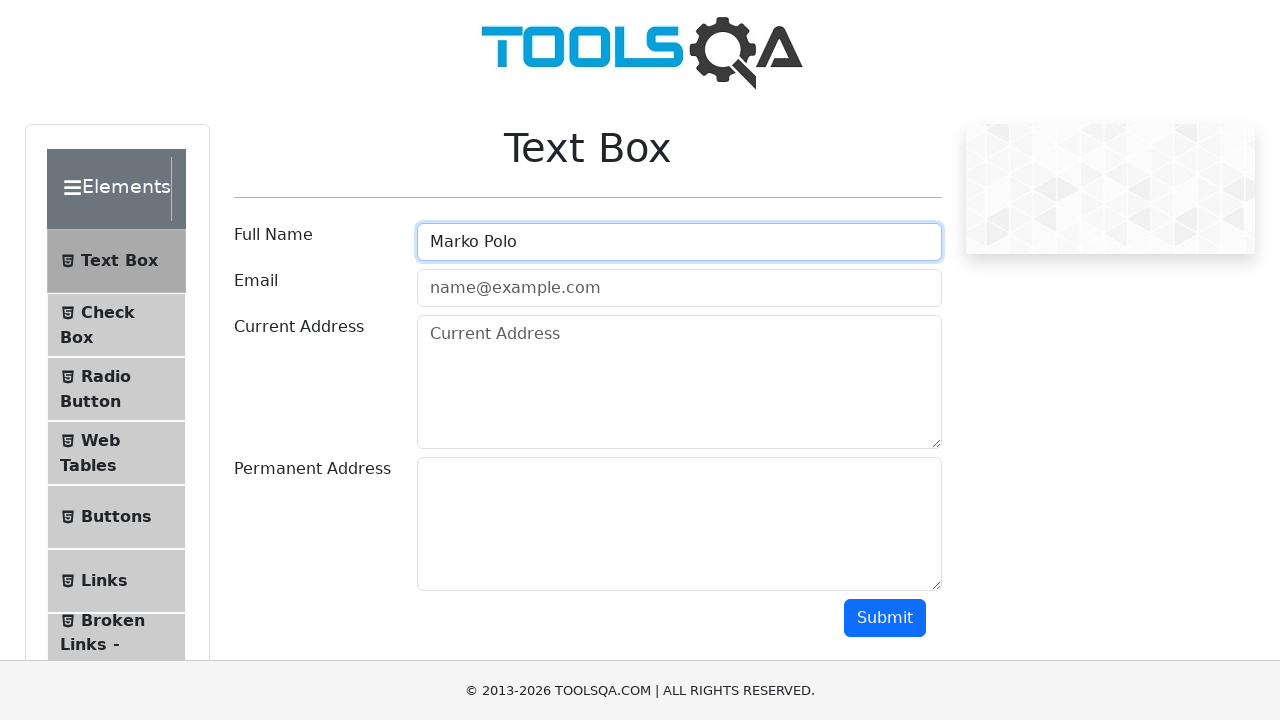

Filled email field with 'test@test.com' on input[placeholder='name@example.com']
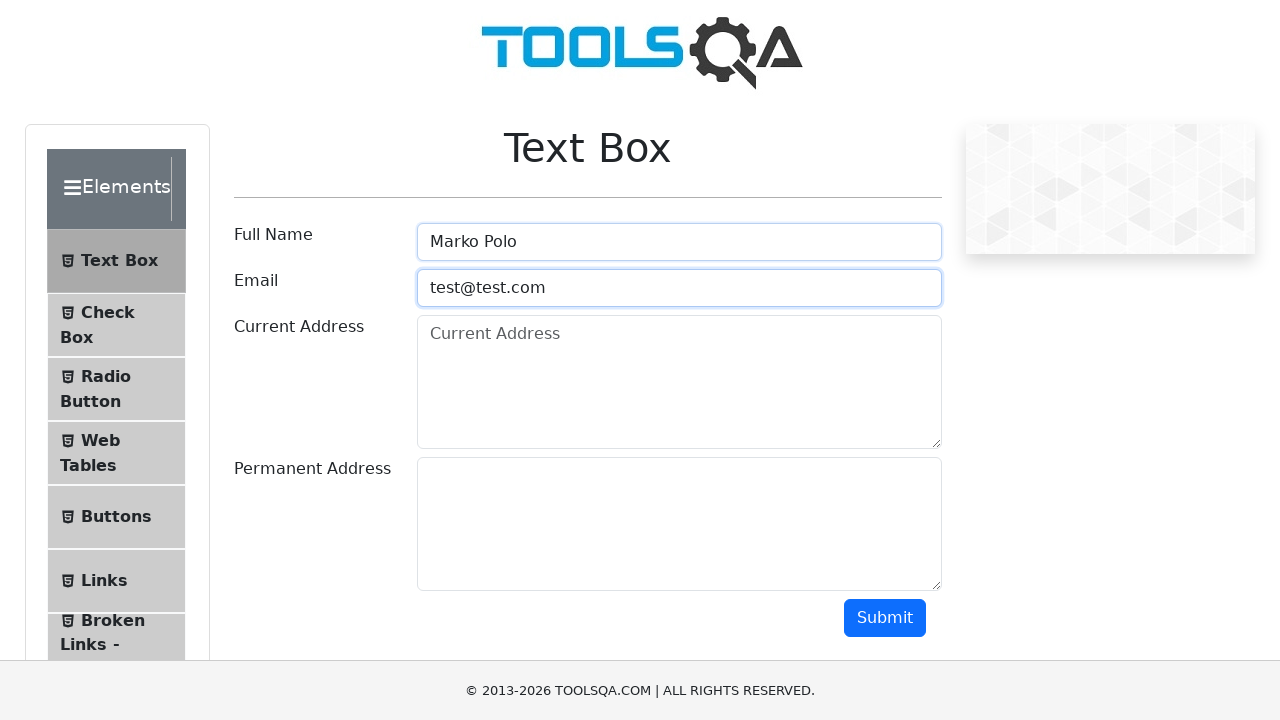

Filled Current Address field with '123 Main Street' on textarea[placeholder='Current Address']
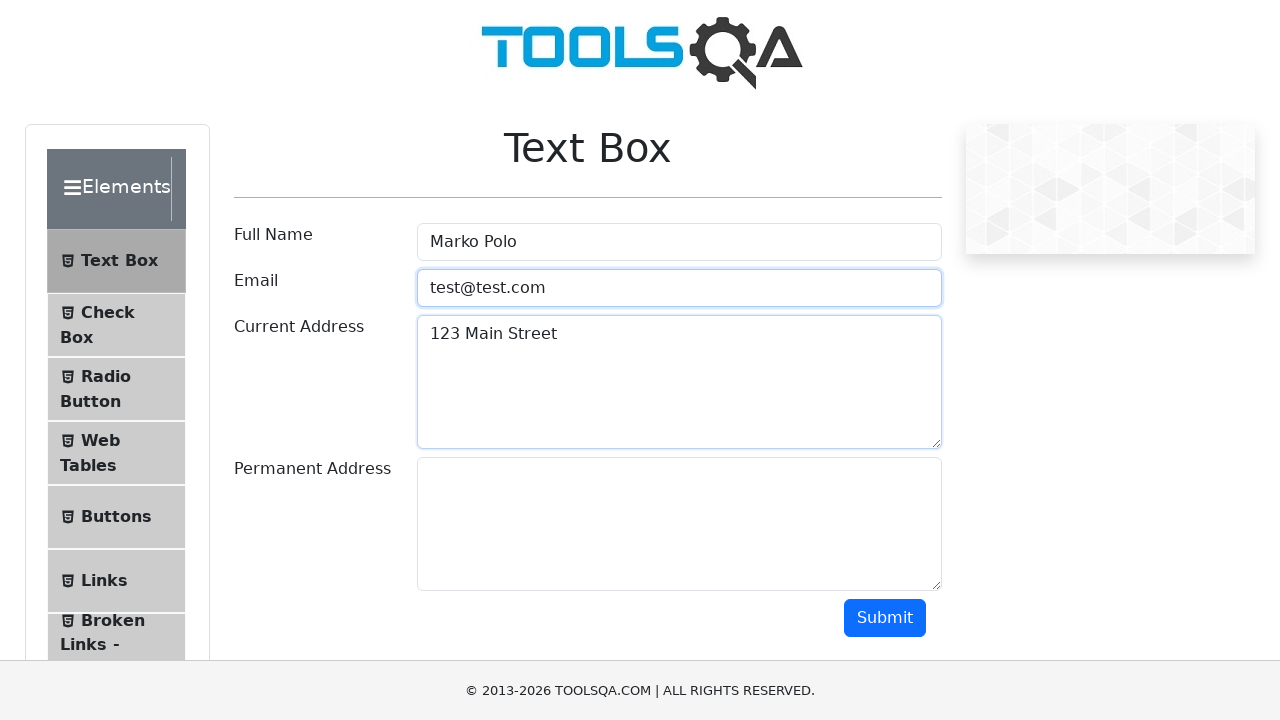

Filled Permanent Address field with '456 Oak Avenue' on textarea#permanentAddress
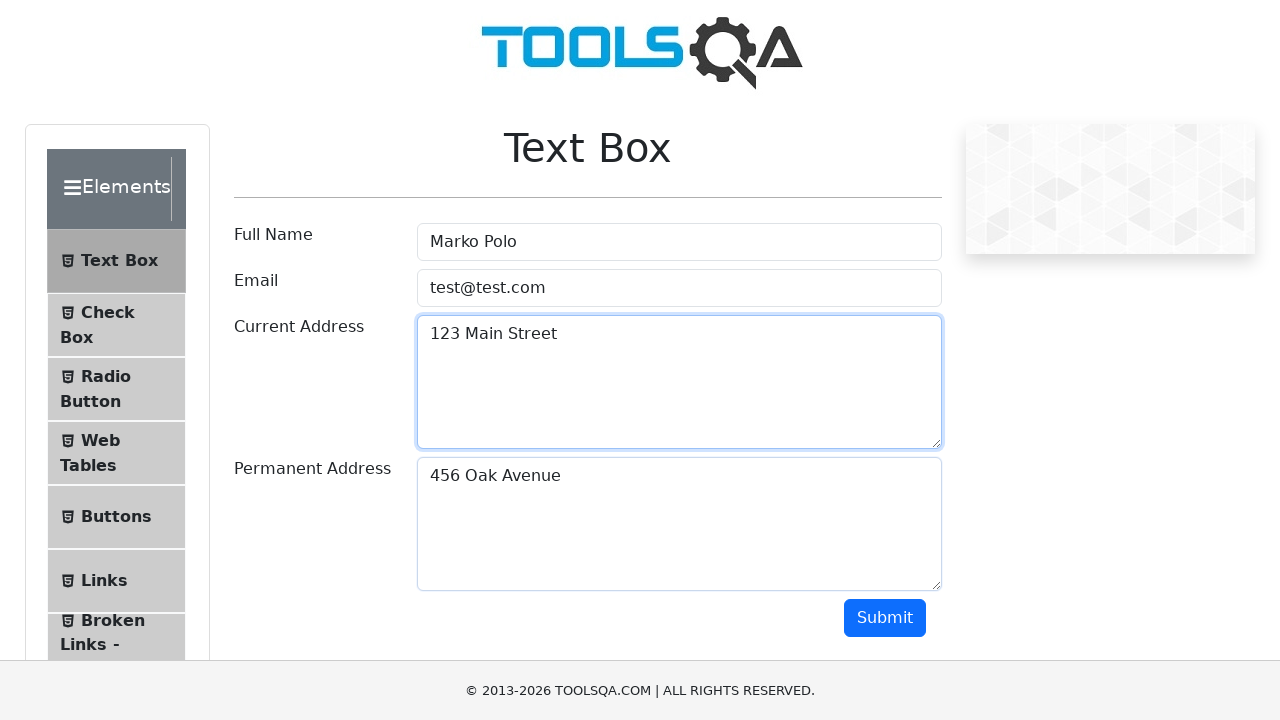

Clicked submit button to submit form at (885, 618) on button#submit
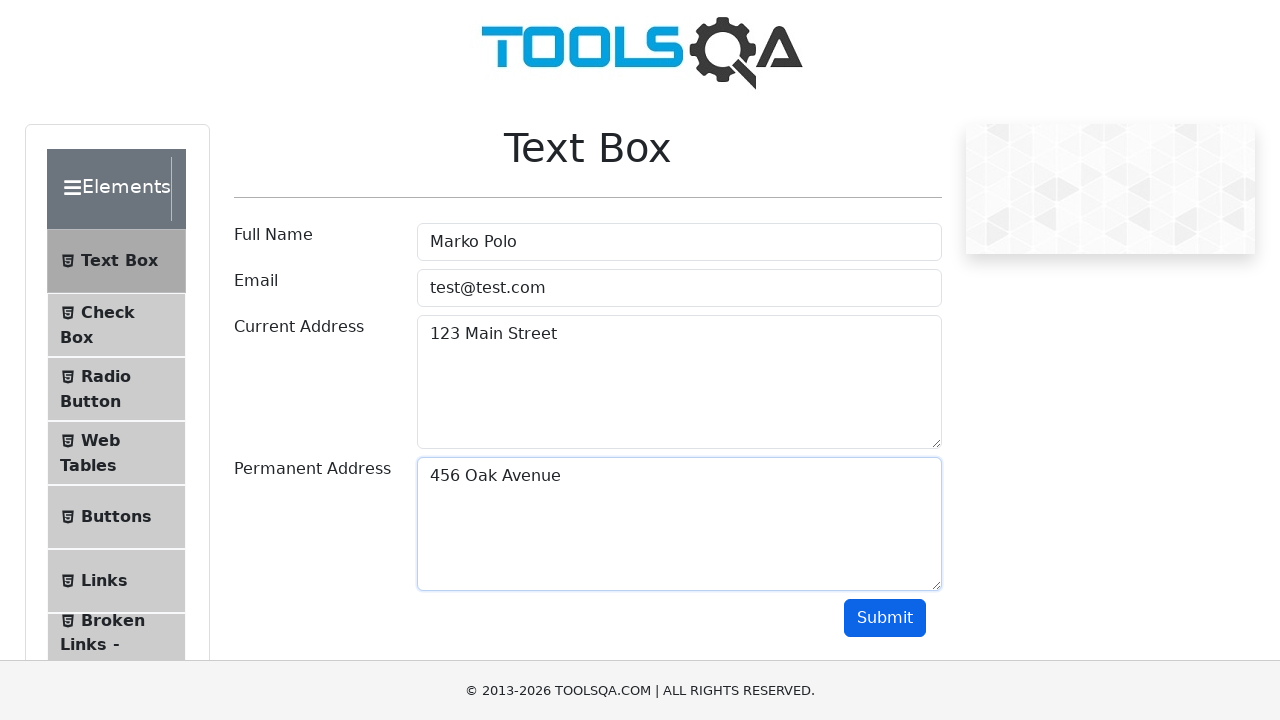

Form output loaded and name element appeared
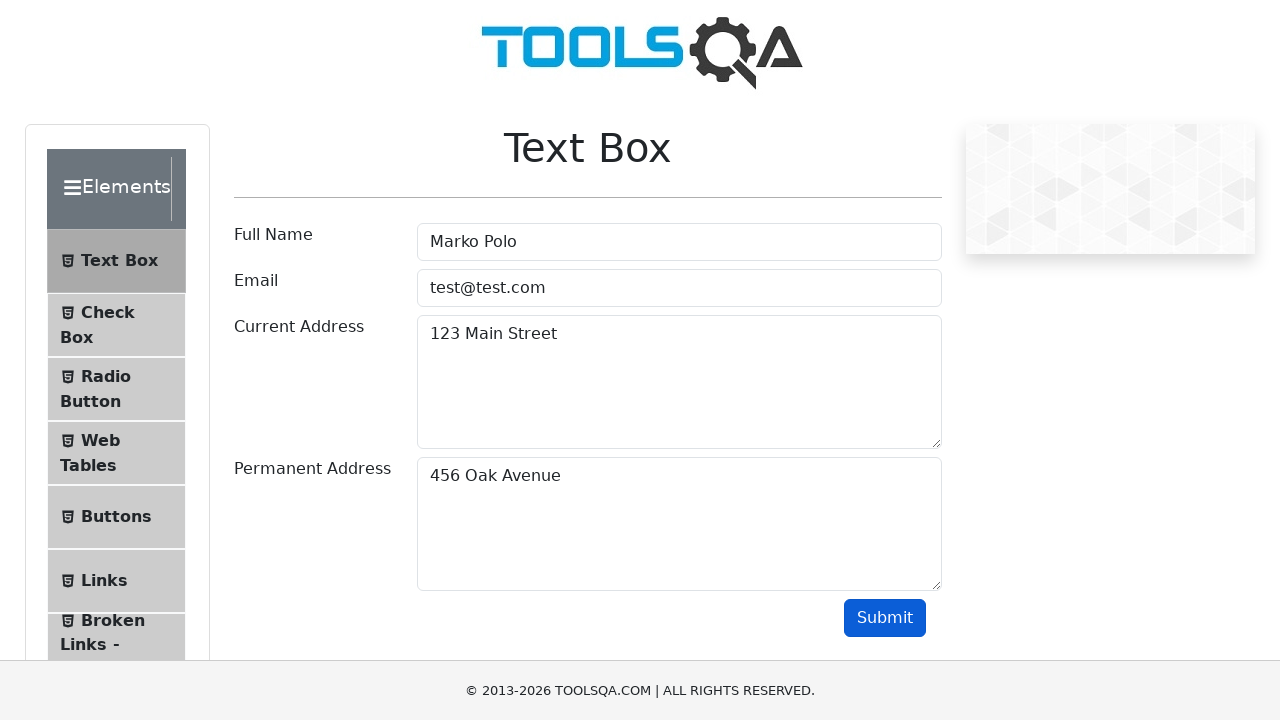

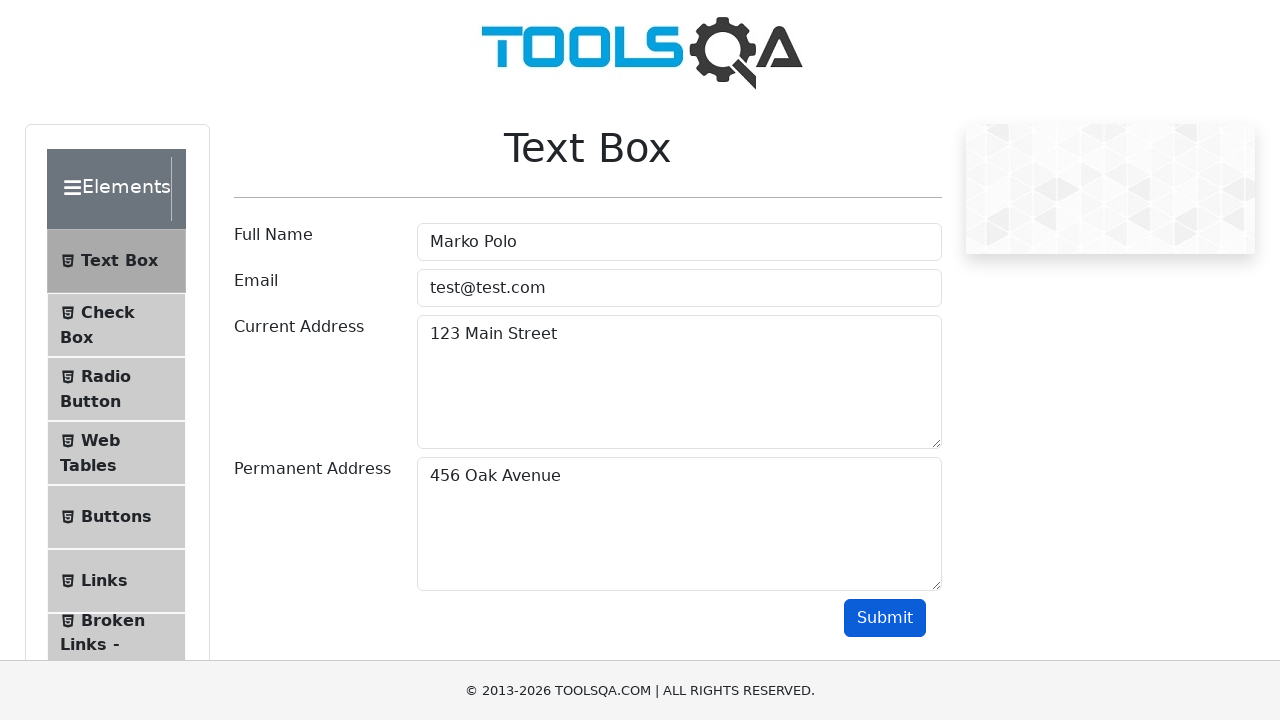